Tests drag and drop functionality by dragging an image element and dropping it into a target box element on the Formy practice website.

Starting URL: https://formy-project.herokuapp.com/dragdrop

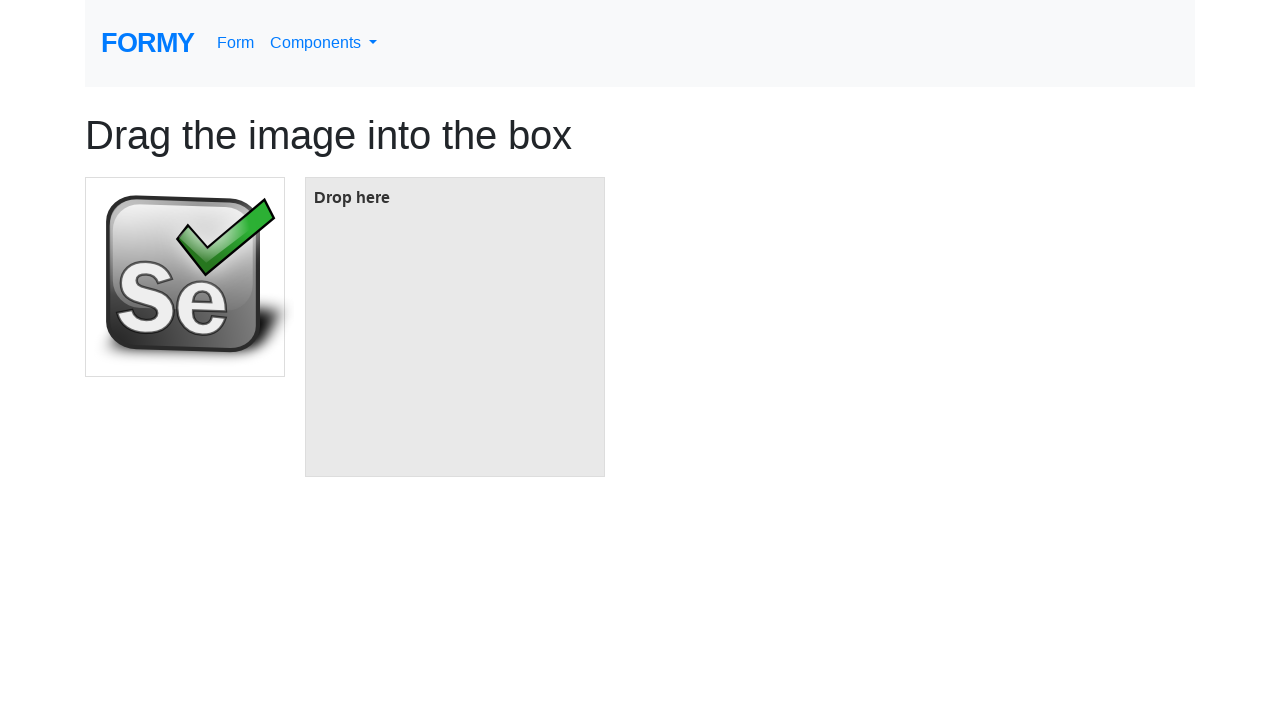

Located the image element to be dragged
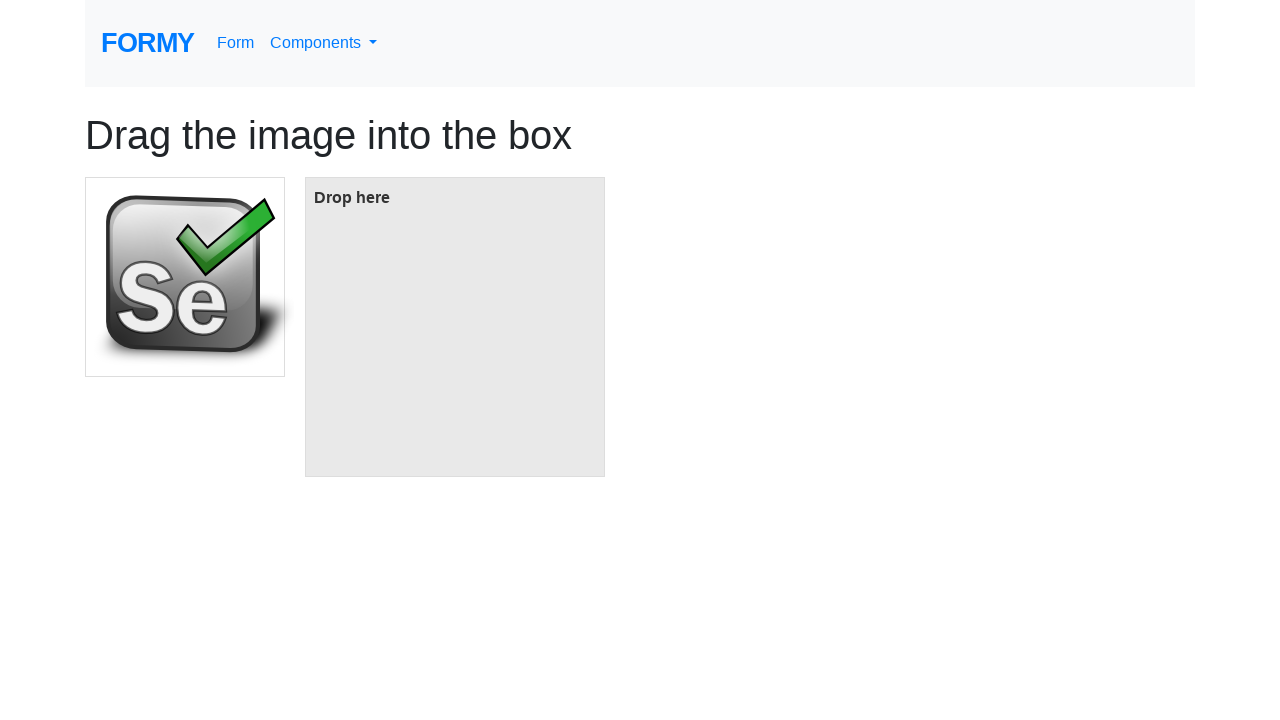

Located the target box element for drop
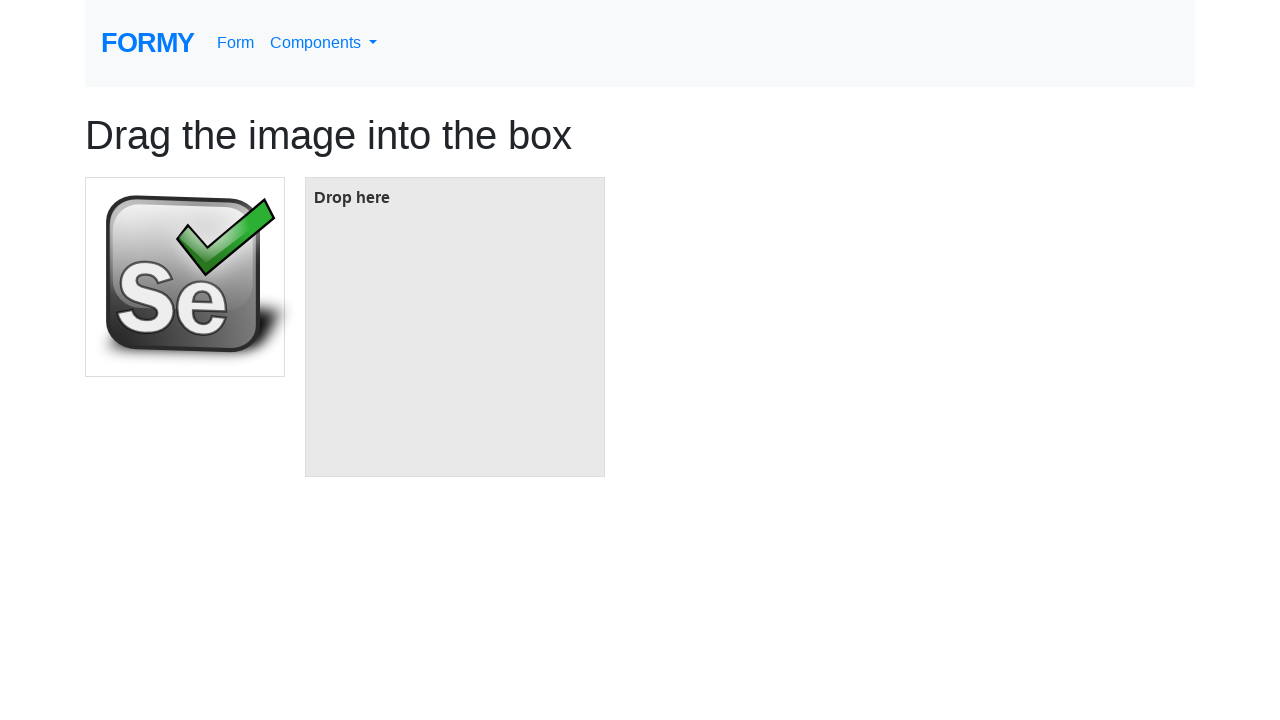

Dragged image element and dropped it into the target box at (455, 327)
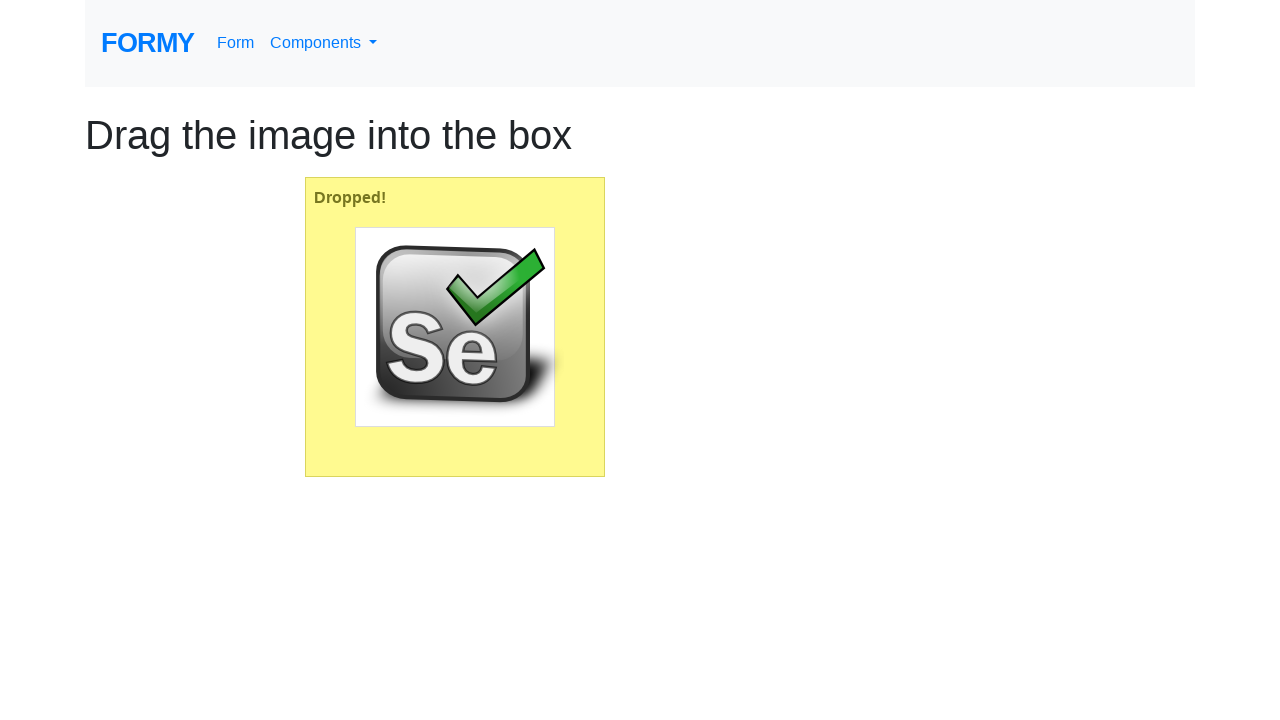

Waited 1 second to observe drag and drop result
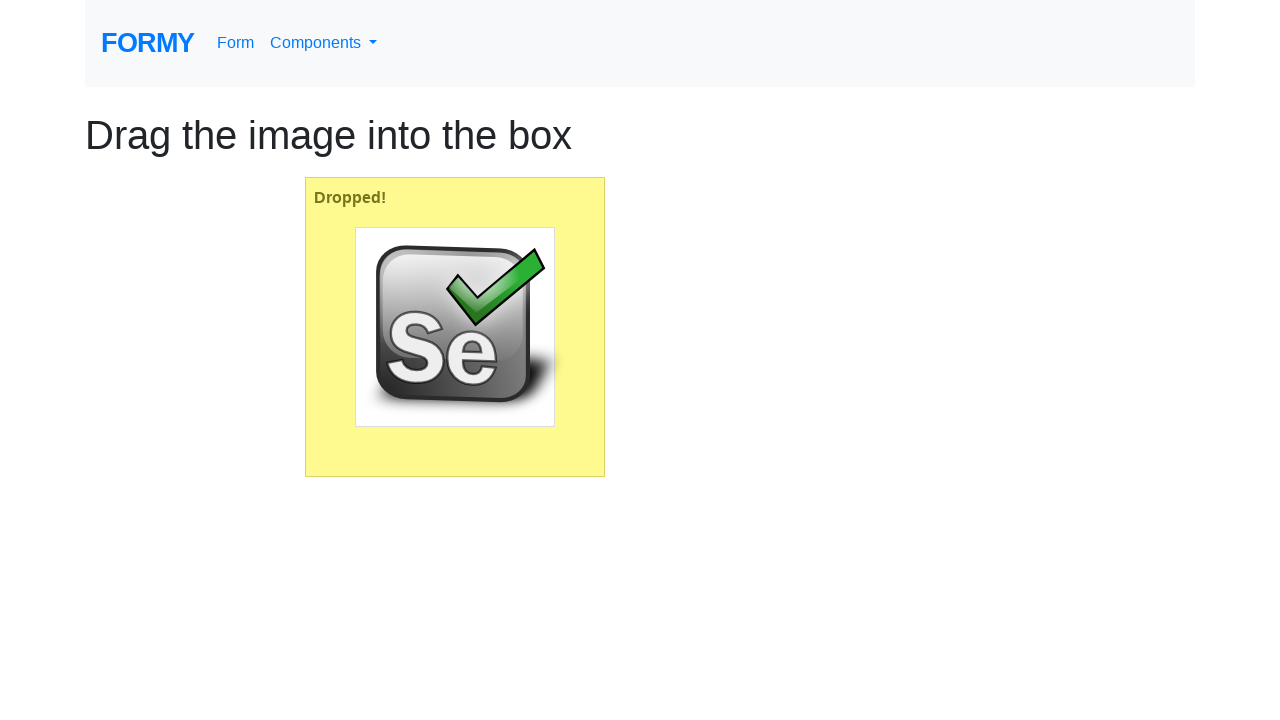

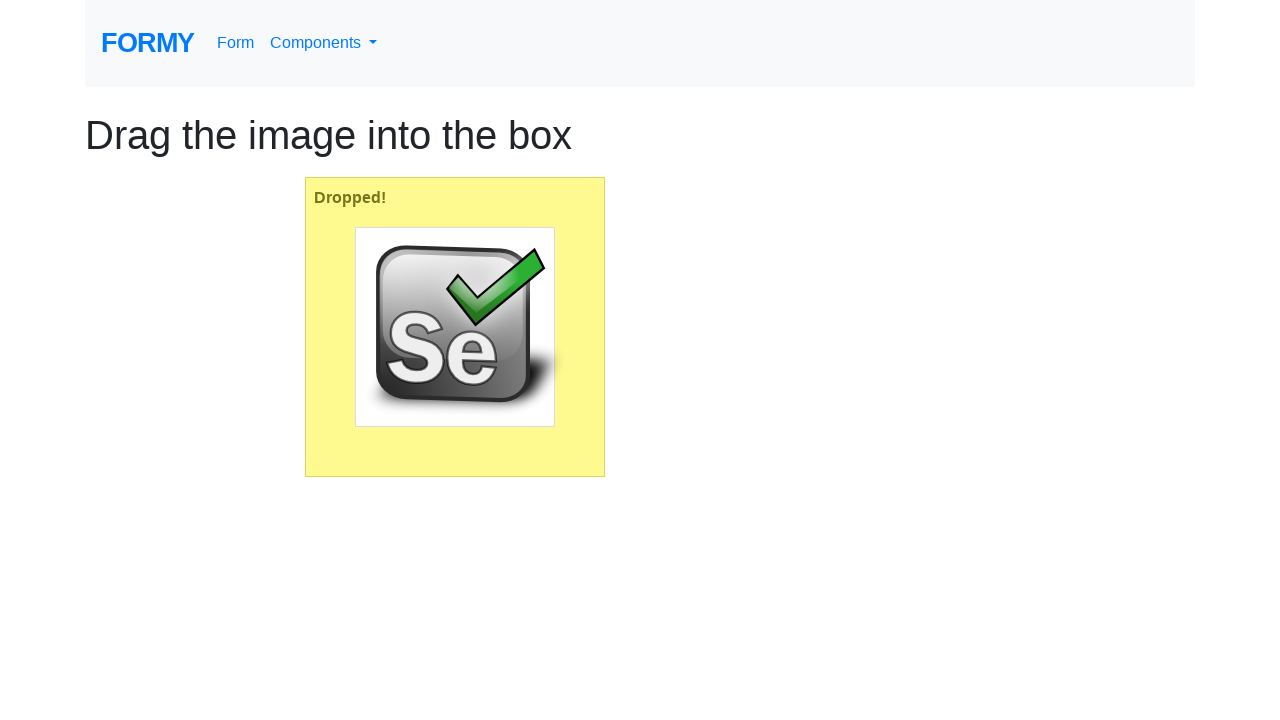